Tests student registration form with first name and invalid phone number (too short), expecting validation failure

Starting URL: https://demoqa.com/automation-practice-form

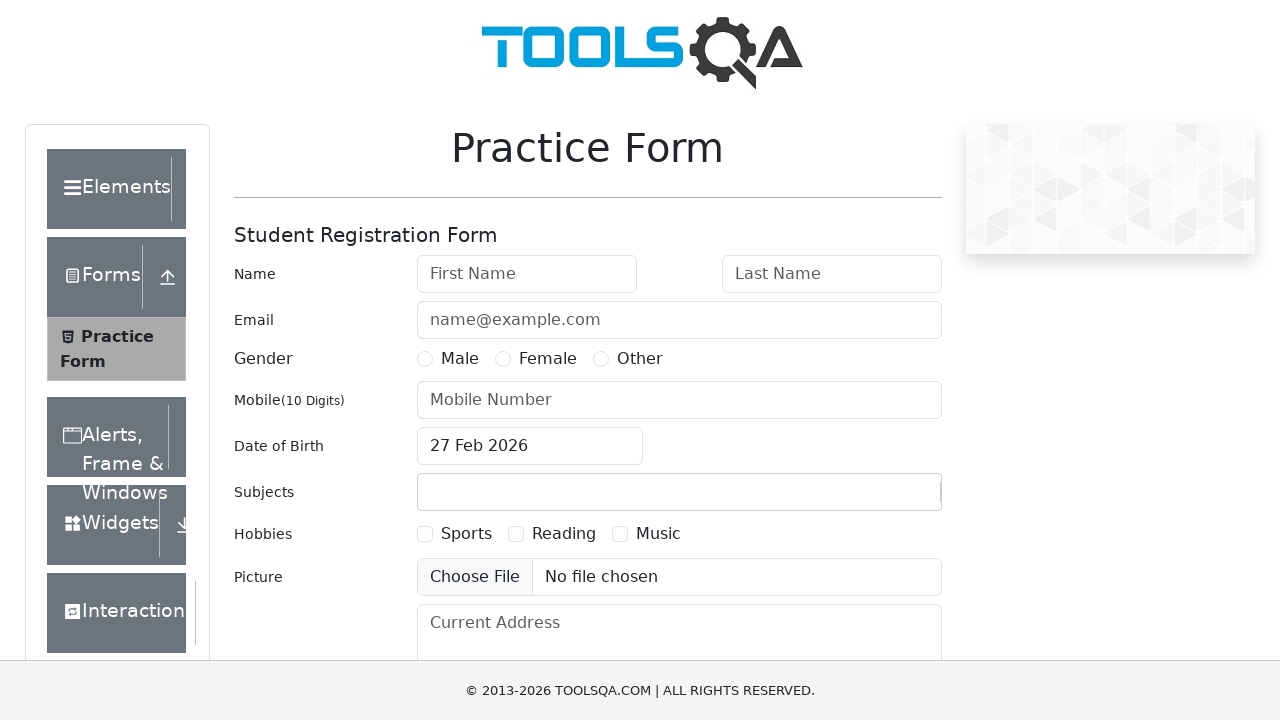

Filled first name field with 'John' on #firstName
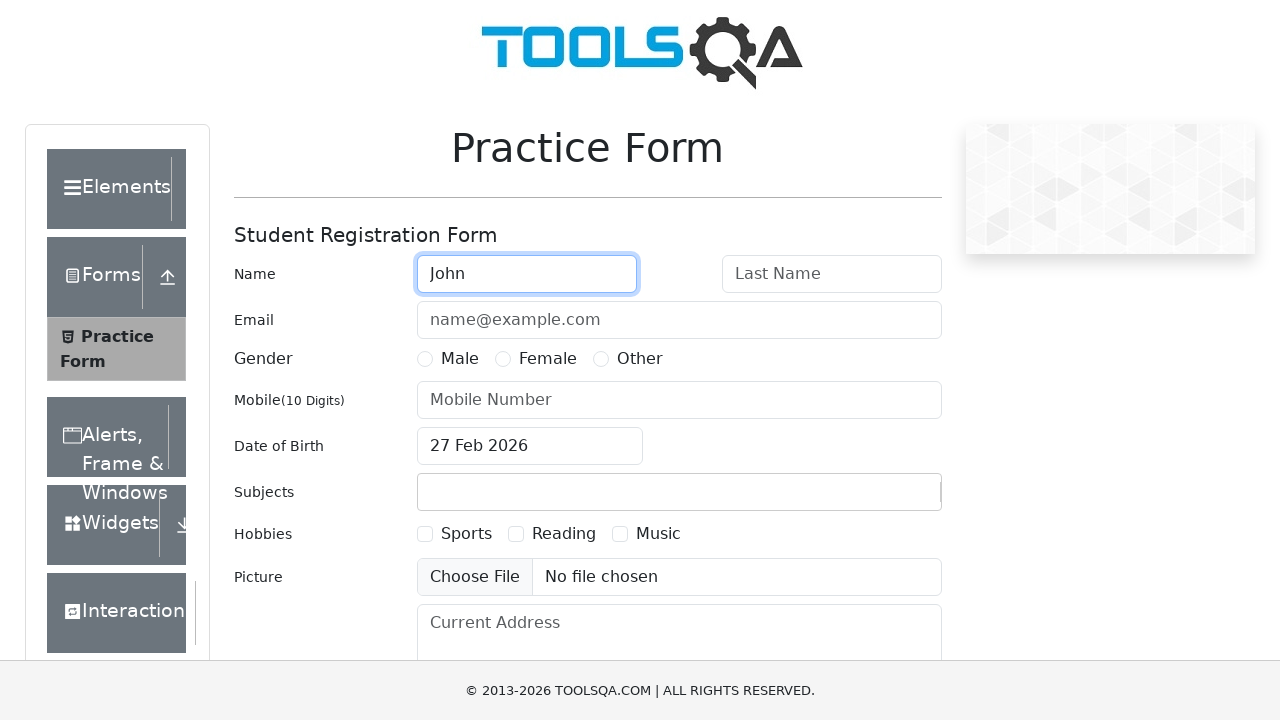

Filled phone number field with invalid short number '123456' on #userNumber
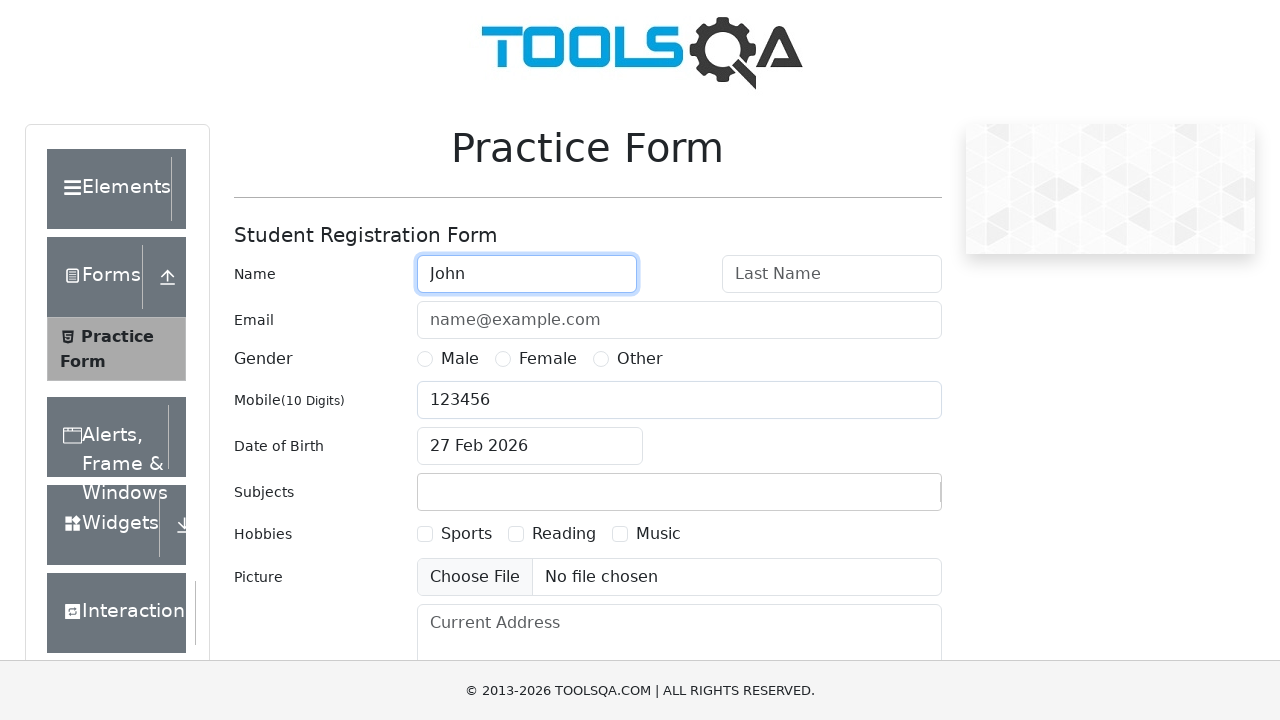

Clicked submit button via JavaScript
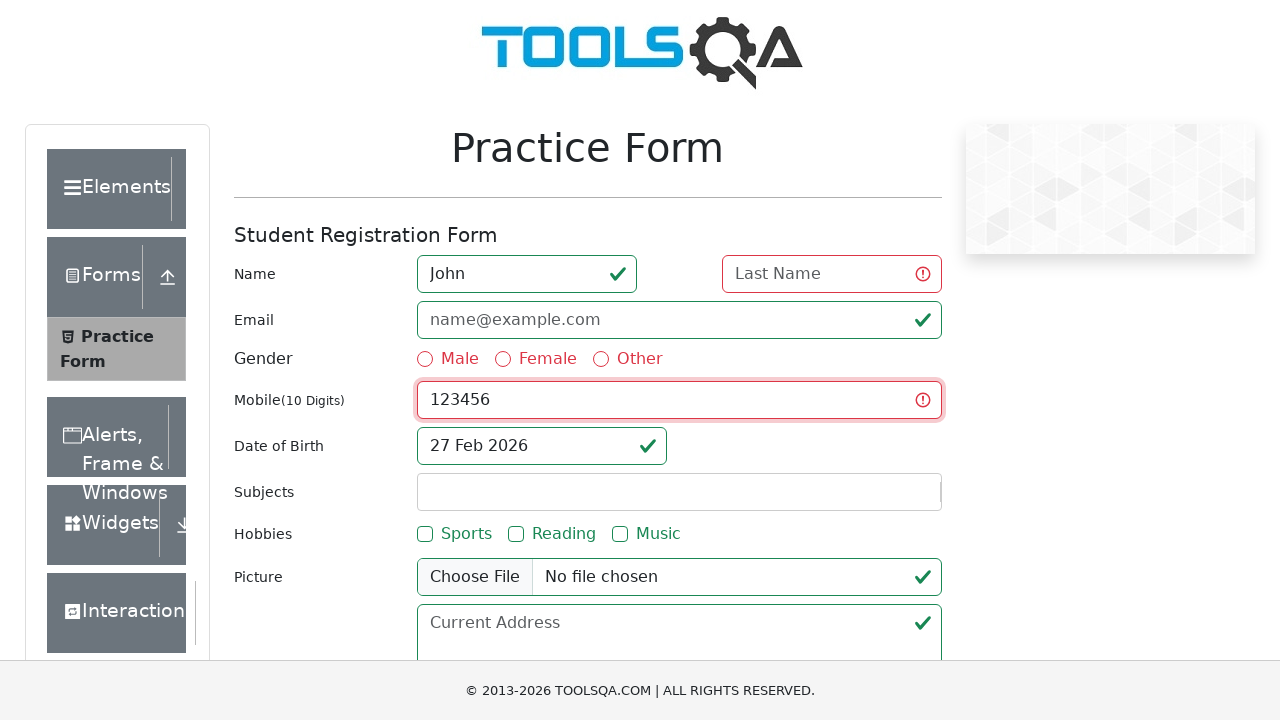

Waited for validation response
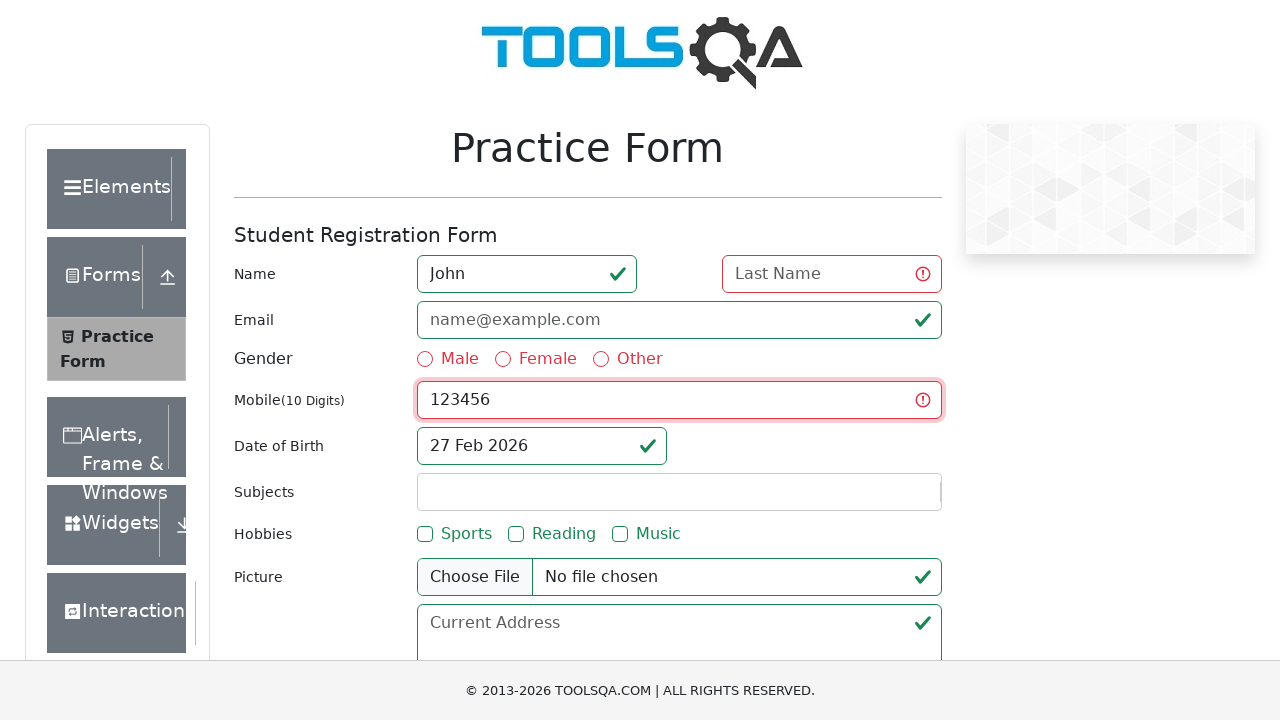

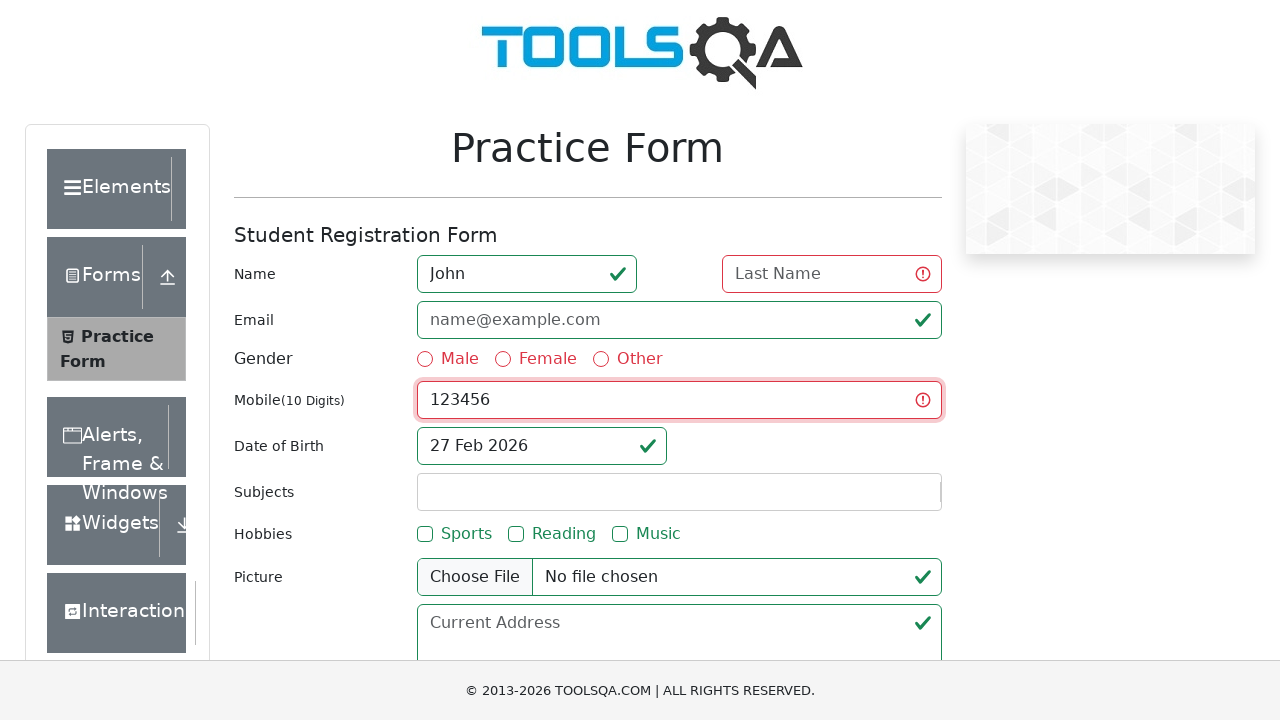